Tests that new todo items are appended to the bottom of the list by creating 3 items and verifying the count

Starting URL: https://demo.playwright.dev/todomvc

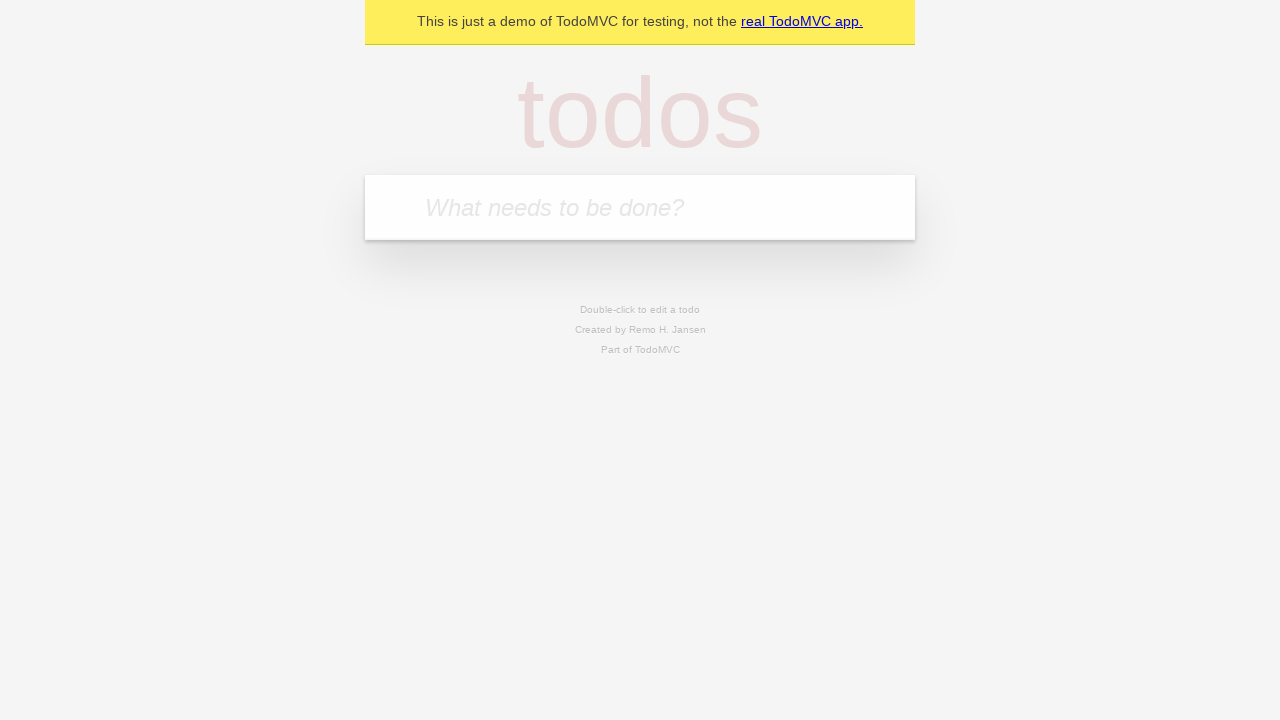

Located the 'What needs to be done?' input field
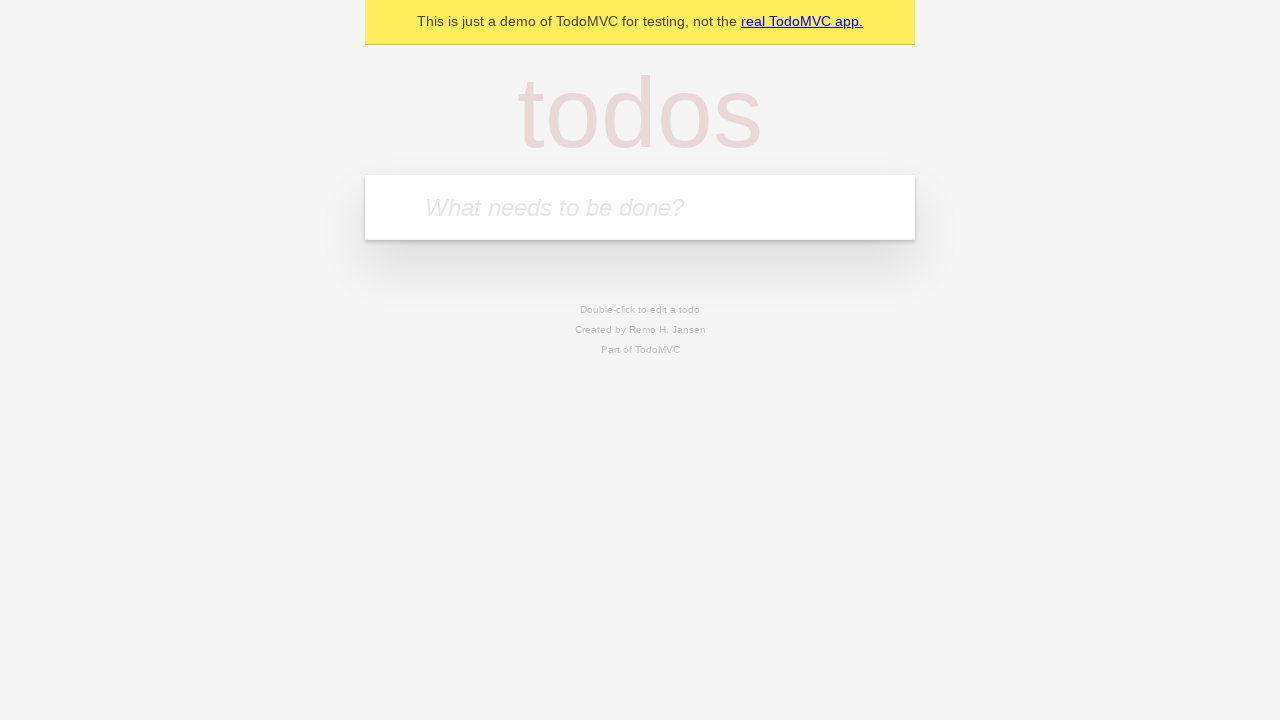

Filled input with 'buy some cheese' on internal:attr=[placeholder="What needs to be done?"i]
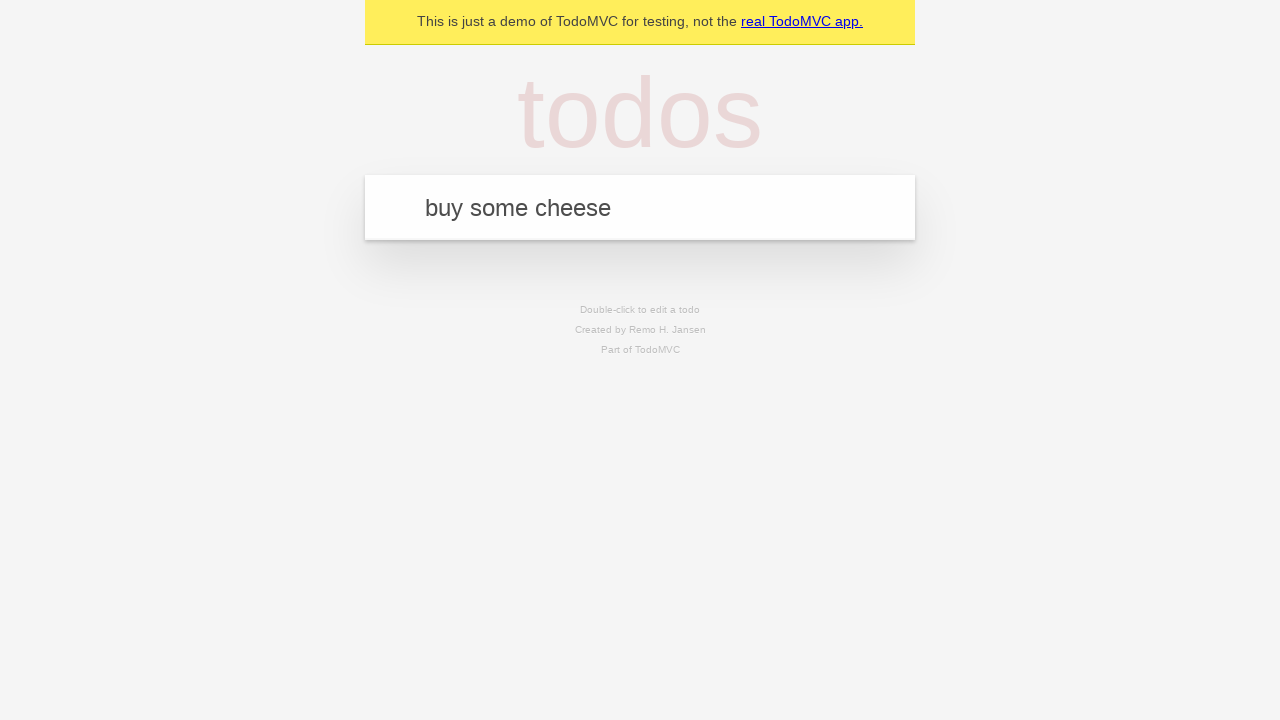

Pressed Enter to add first todo item on internal:attr=[placeholder="What needs to be done?"i]
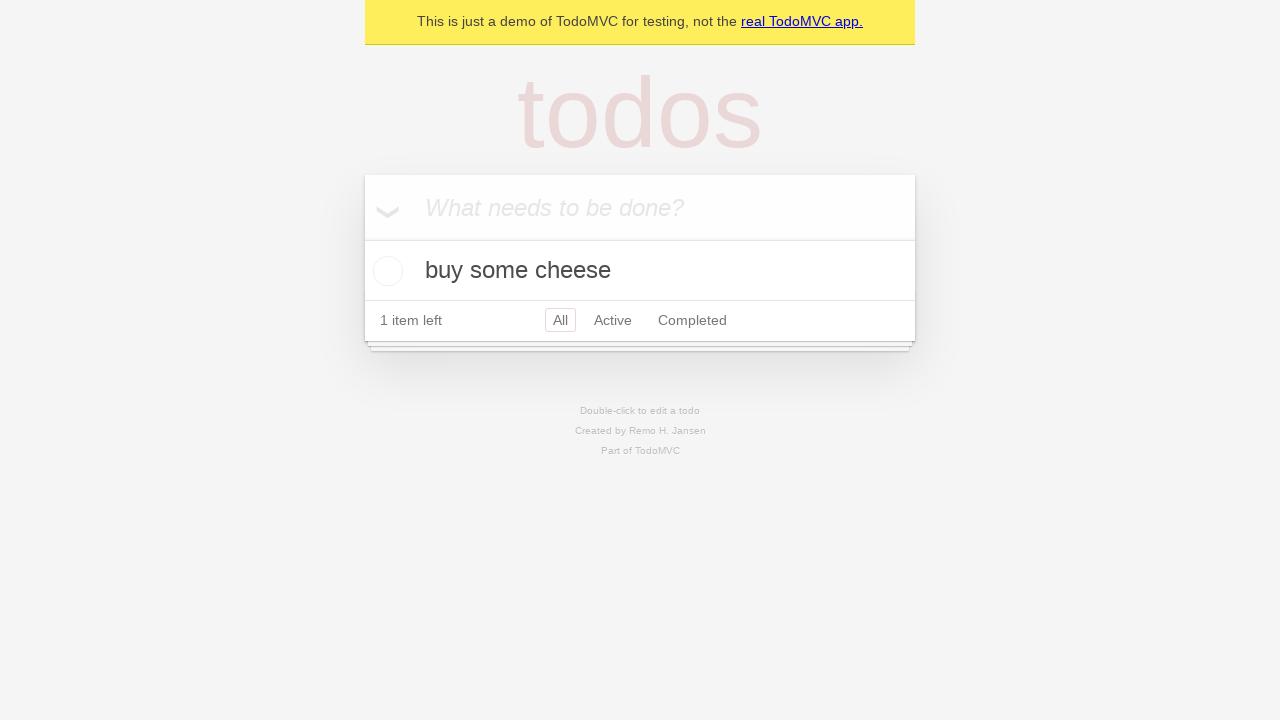

Filled input with 'feed the cat' on internal:attr=[placeholder="What needs to be done?"i]
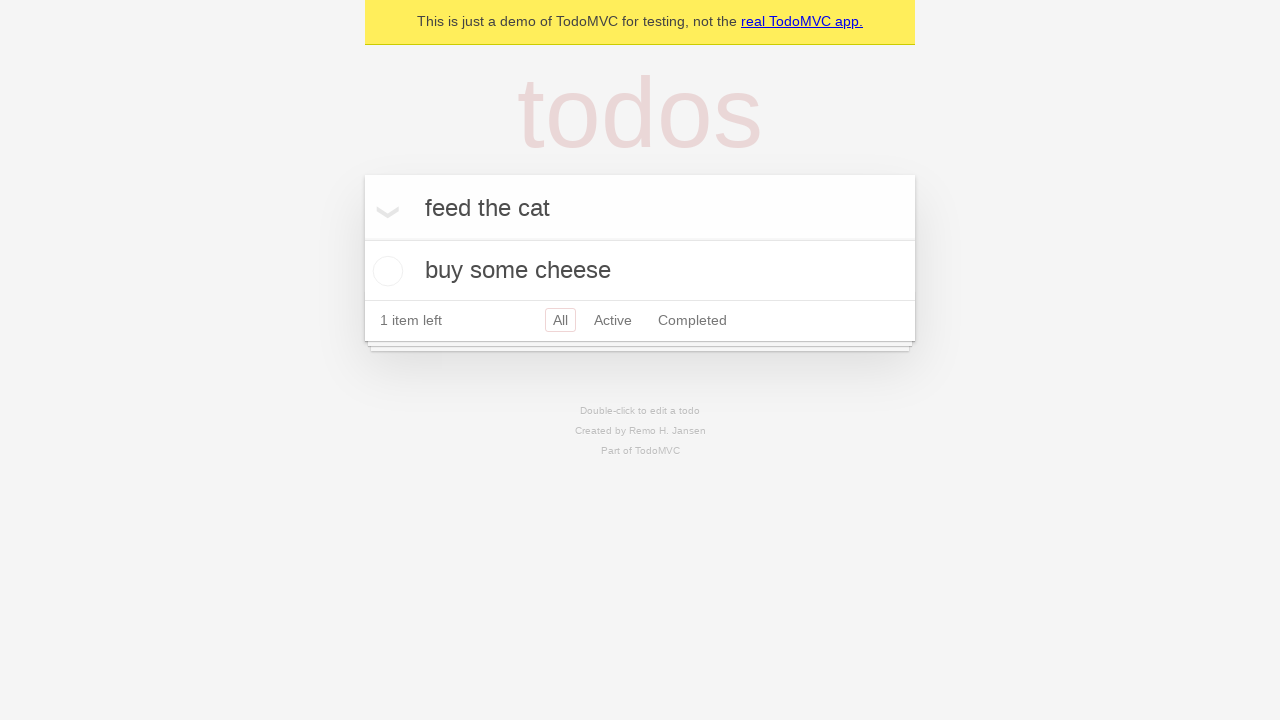

Pressed Enter to add second todo item on internal:attr=[placeholder="What needs to be done?"i]
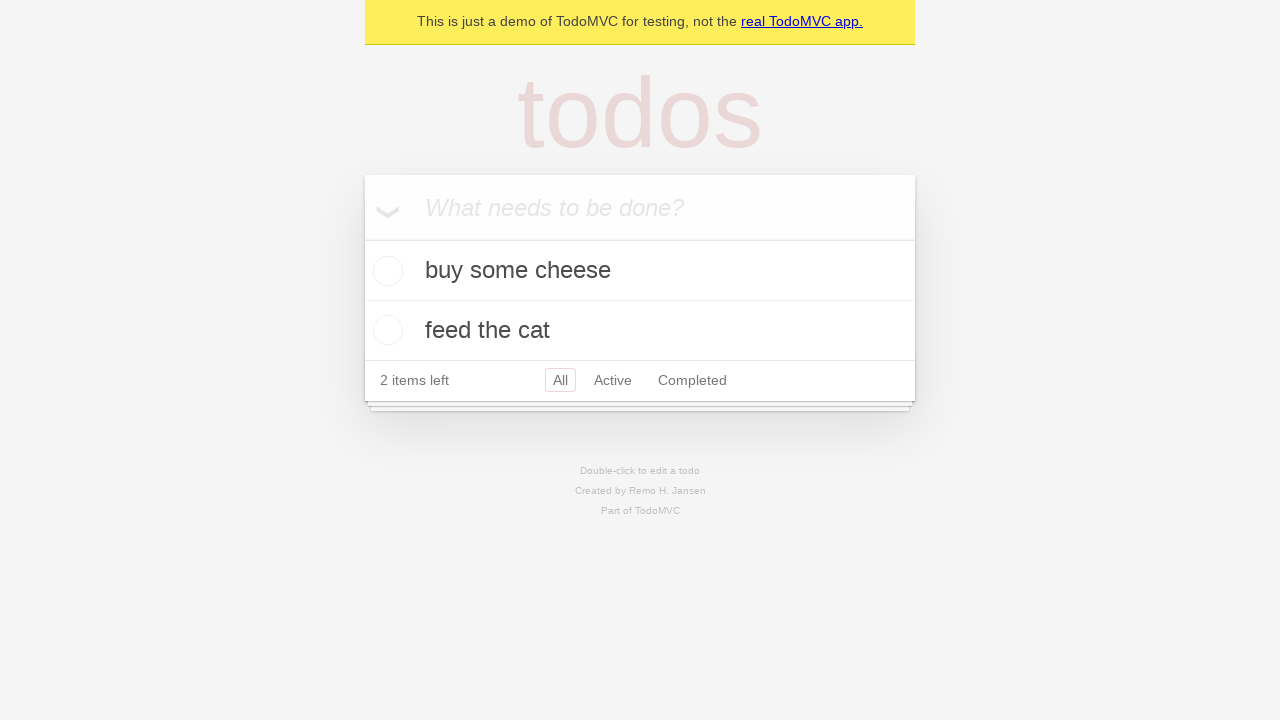

Filled input with 'book a doctors appointment' on internal:attr=[placeholder="What needs to be done?"i]
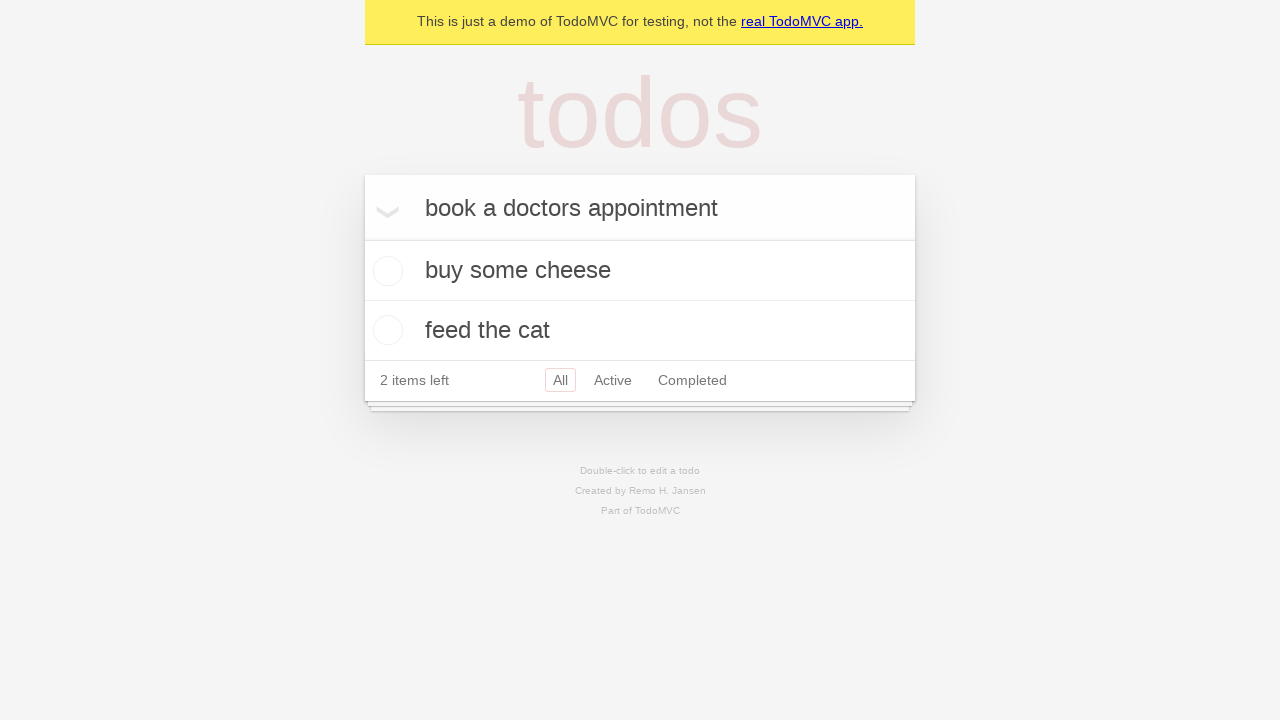

Pressed Enter to add third todo item on internal:attr=[placeholder="What needs to be done?"i]
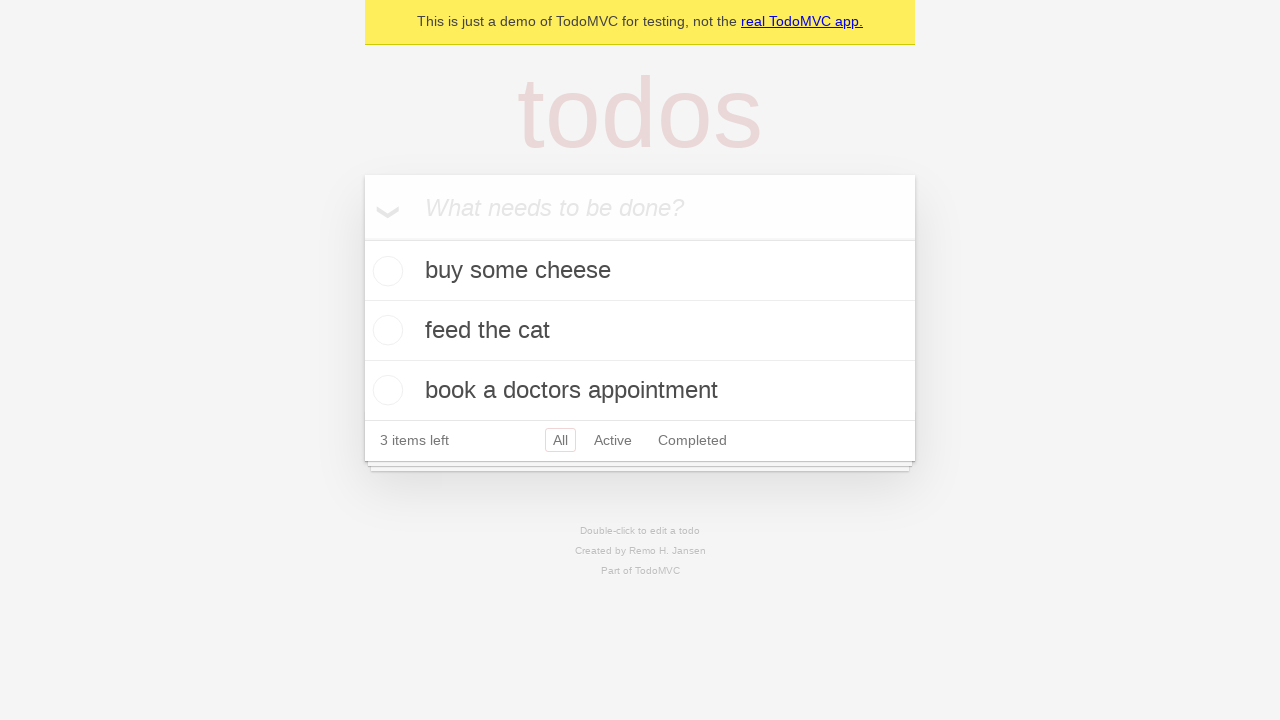

Verified that 3 items are displayed in the list
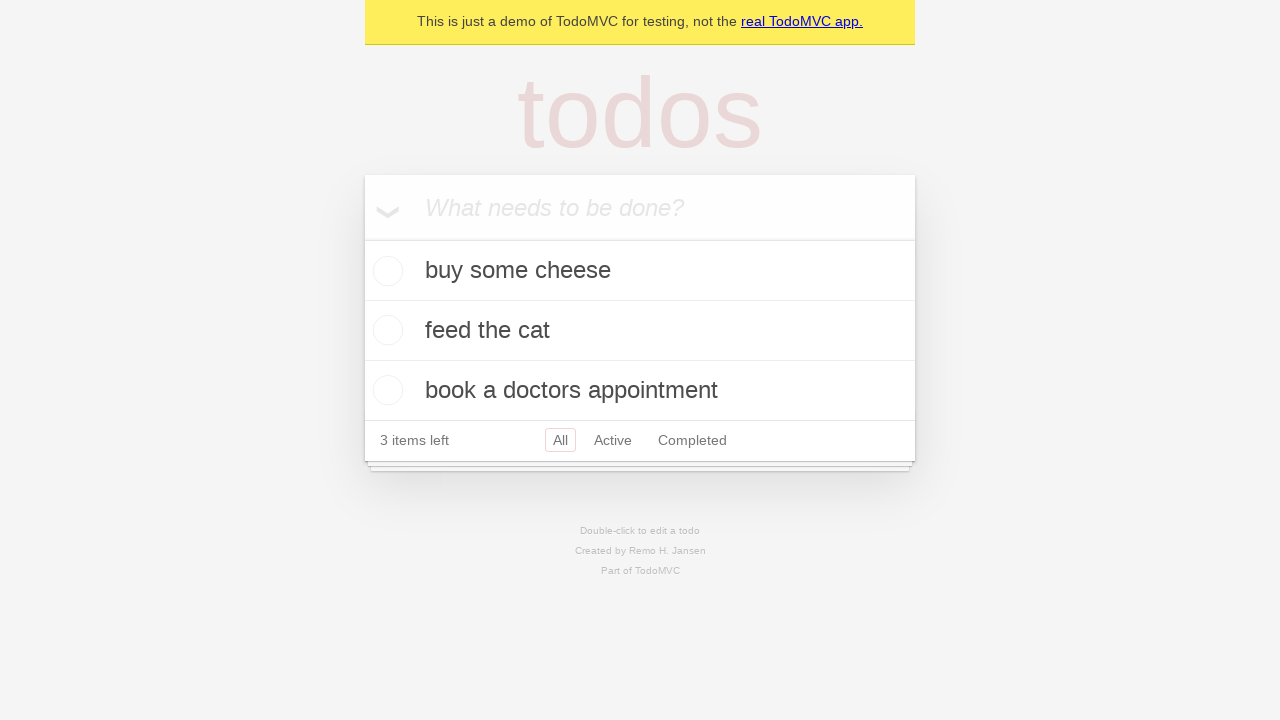

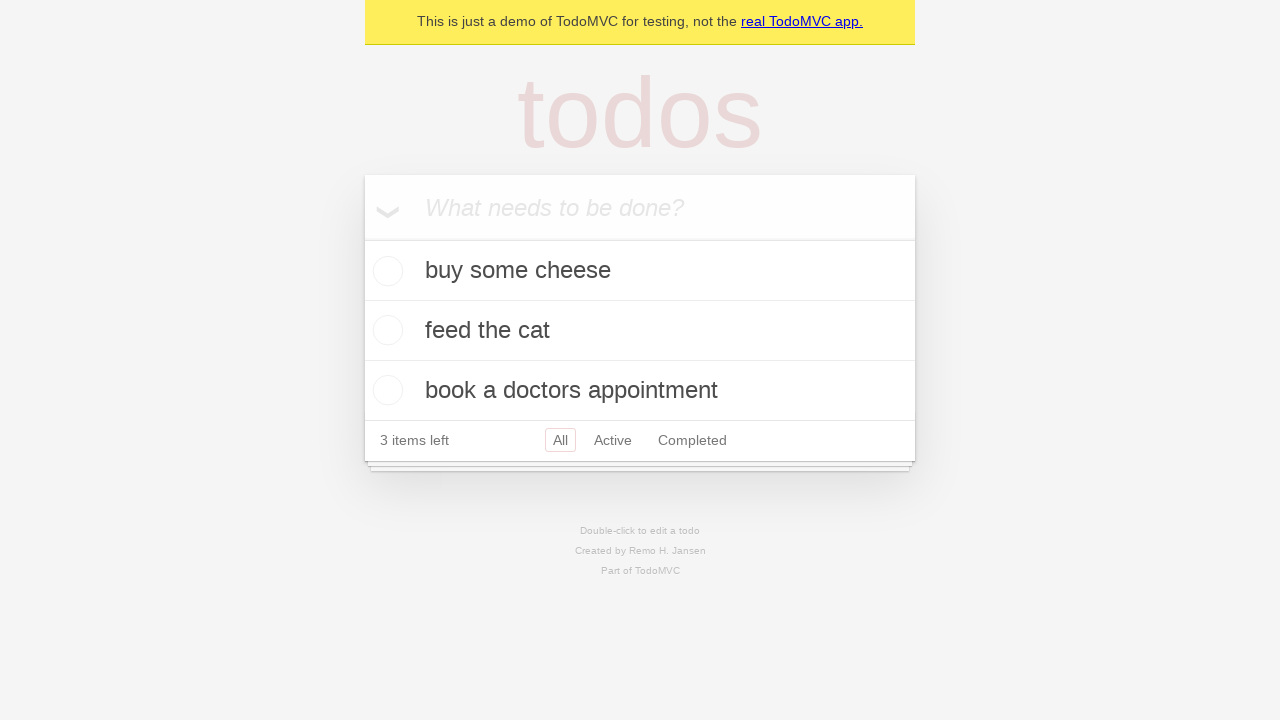